Tests adding a new todo item to a sample todo application by entering text in the input field and verifying the item was added

Starting URL: https://lambdatest.github.io/sample-todo-app/

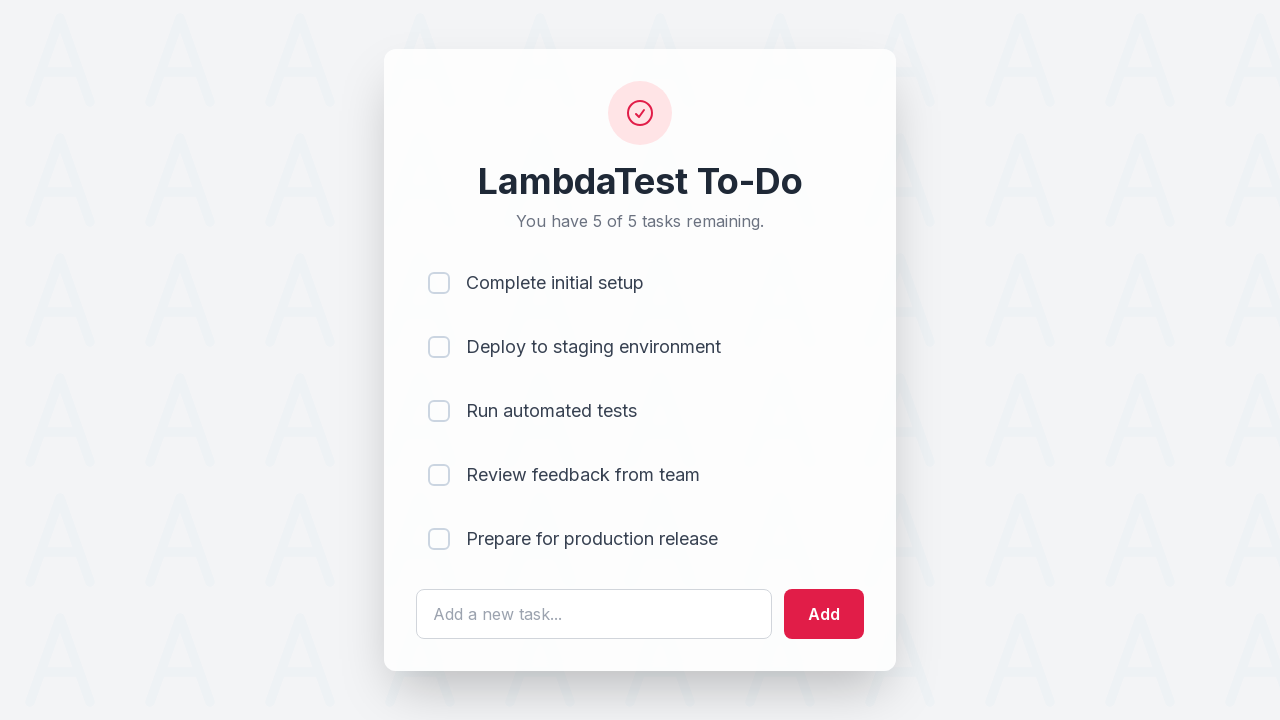

Filled todo input field with 'Learn Selenium' on #sampletodotext
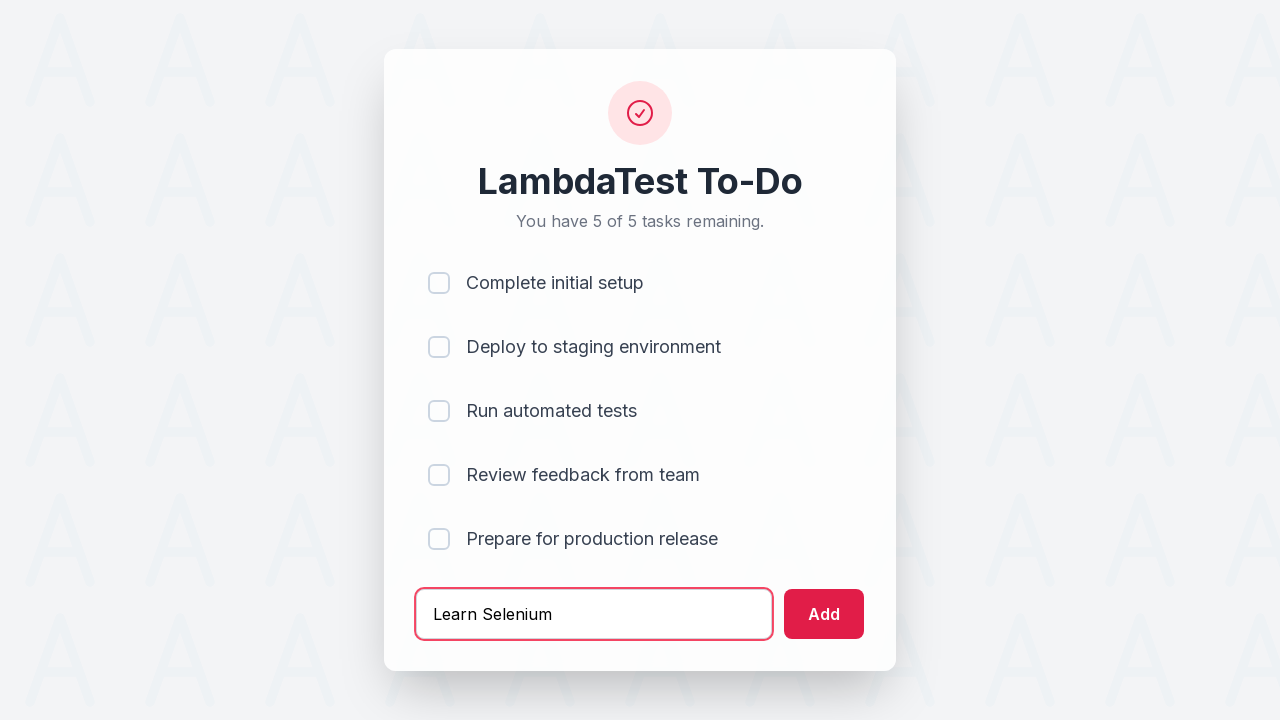

Pressed Enter to add the todo item on #sampletodotext
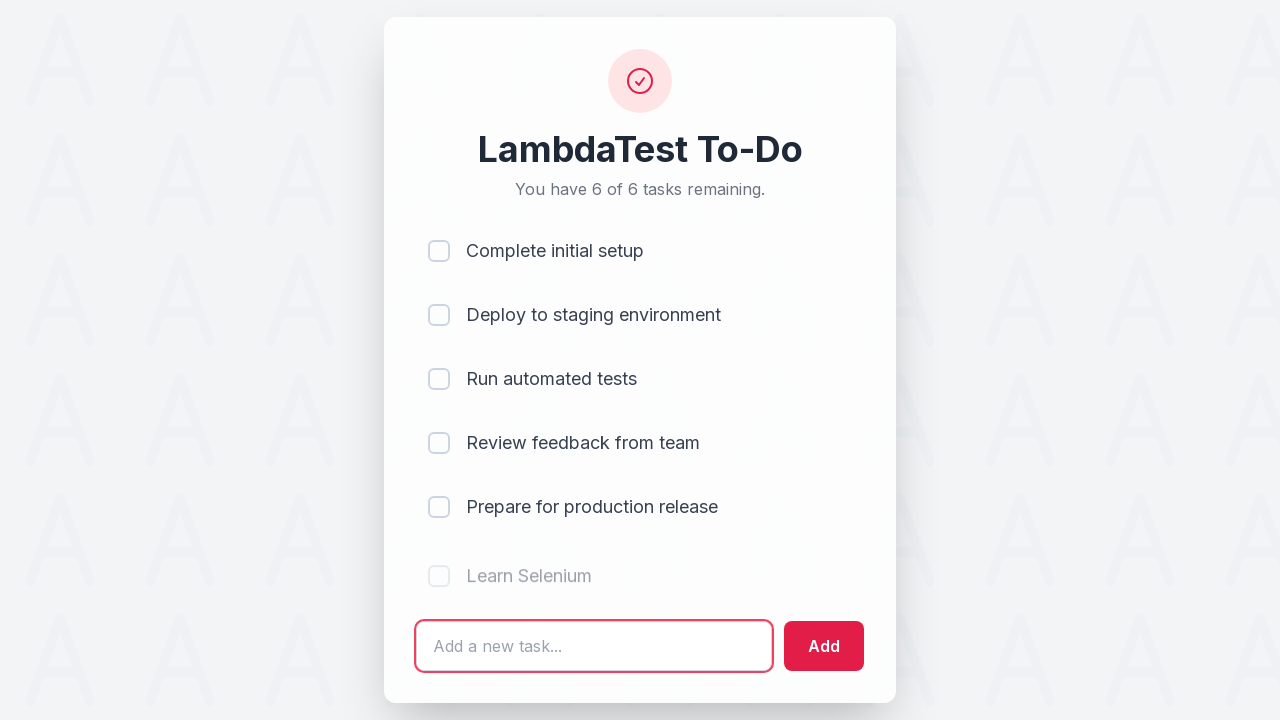

Verified new todo item appears in the list
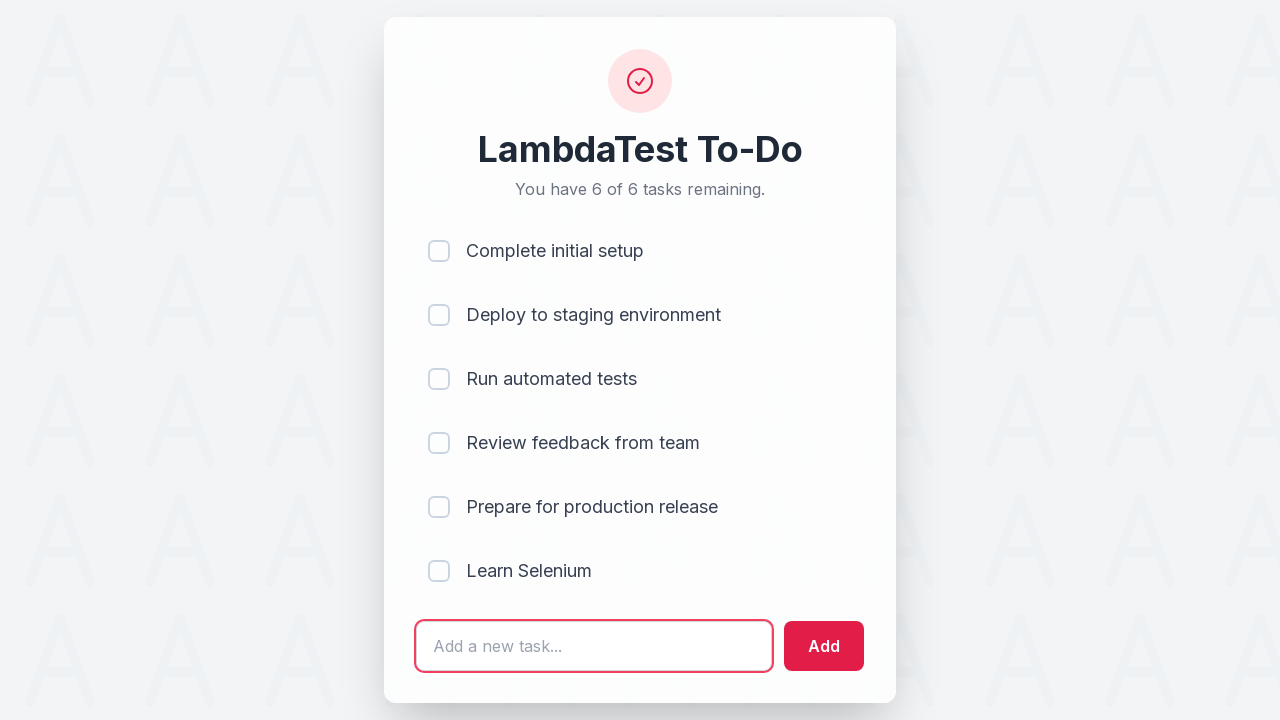

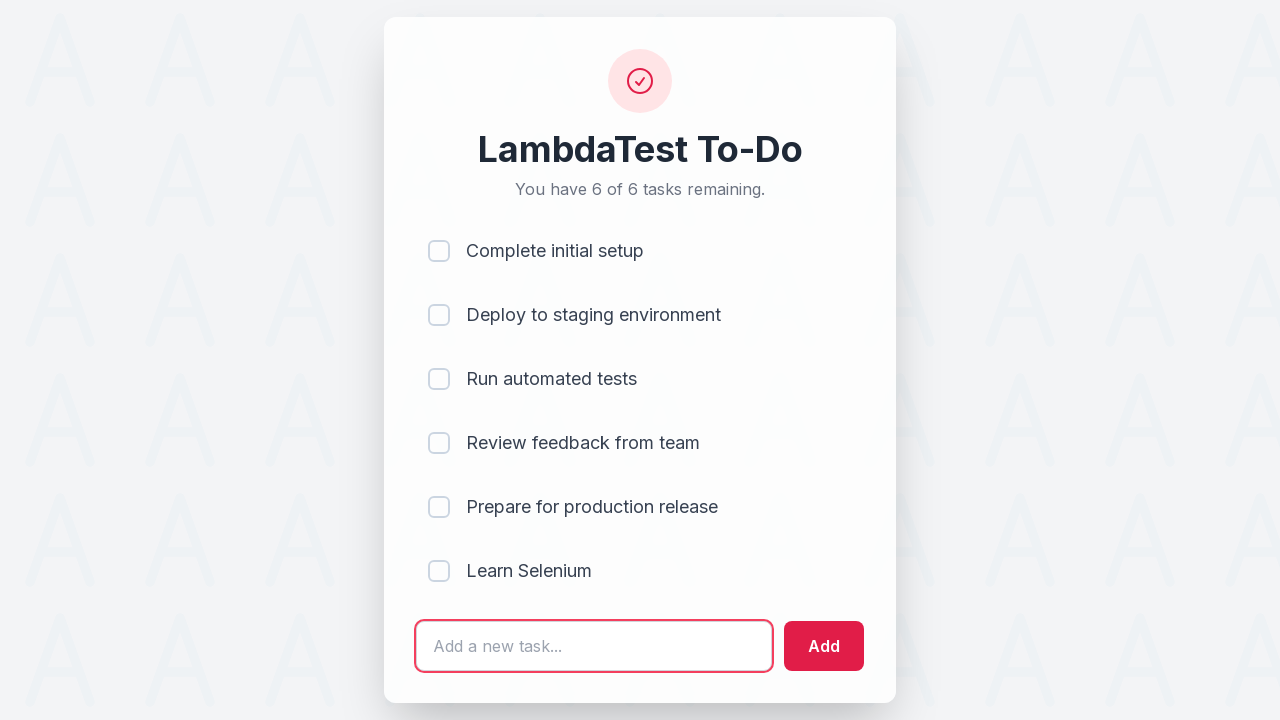